Tests a text box form by filling in user name, email, current address, and permanent address fields, then submitting the form

Starting URL: https://demoqa.com/text-box

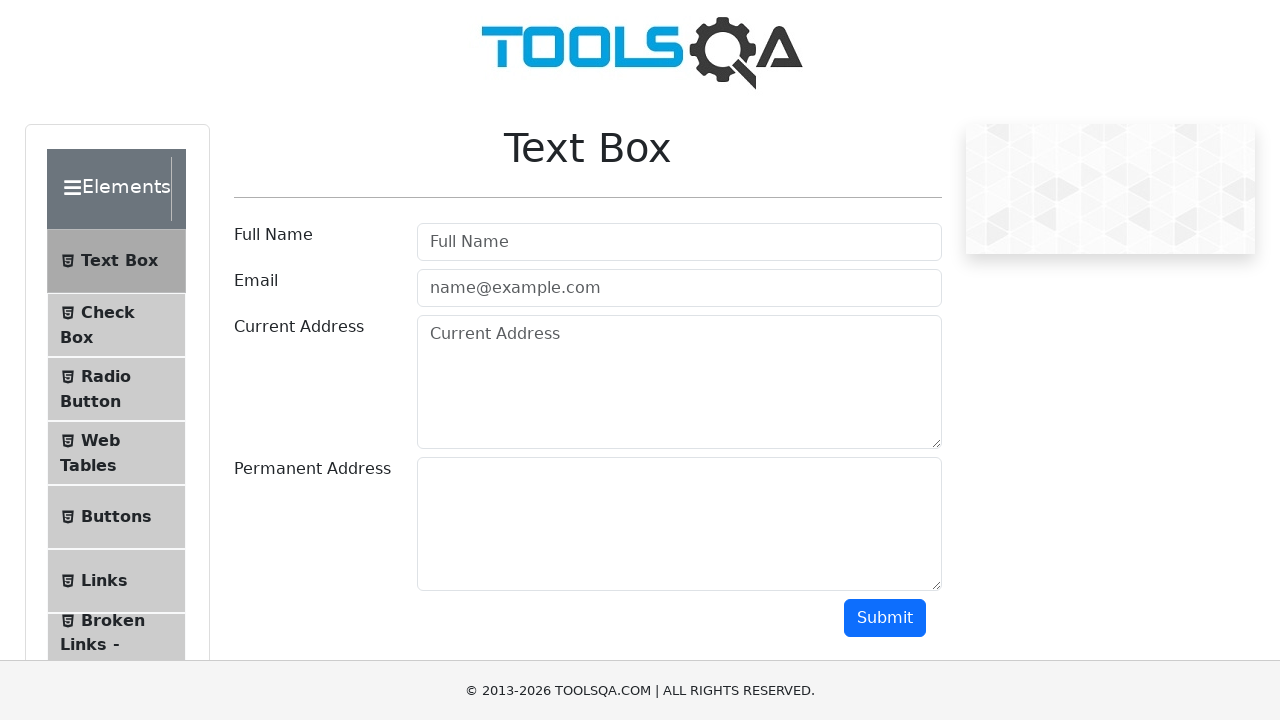

Filled user name field with 'Fernando' on //input[contains(@id,'userName')]
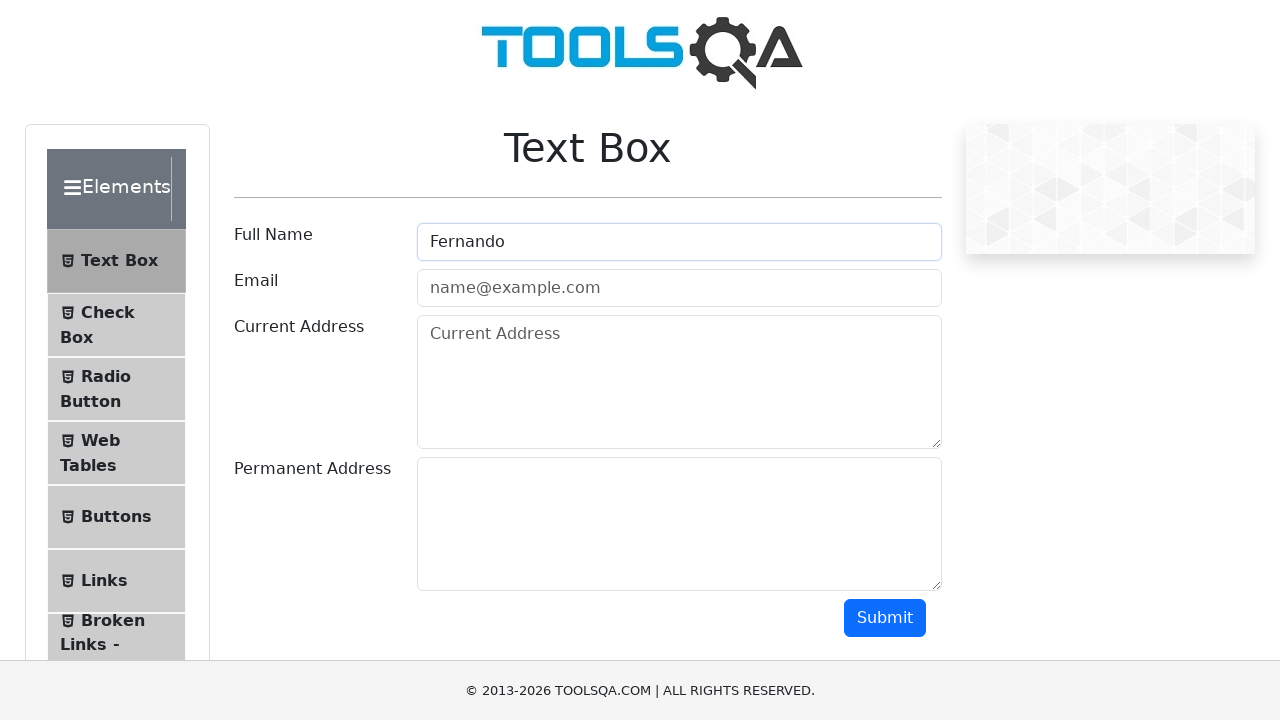

Filled email field with 'coso@coso.com' on //input[contains(@id,'userEmail')]
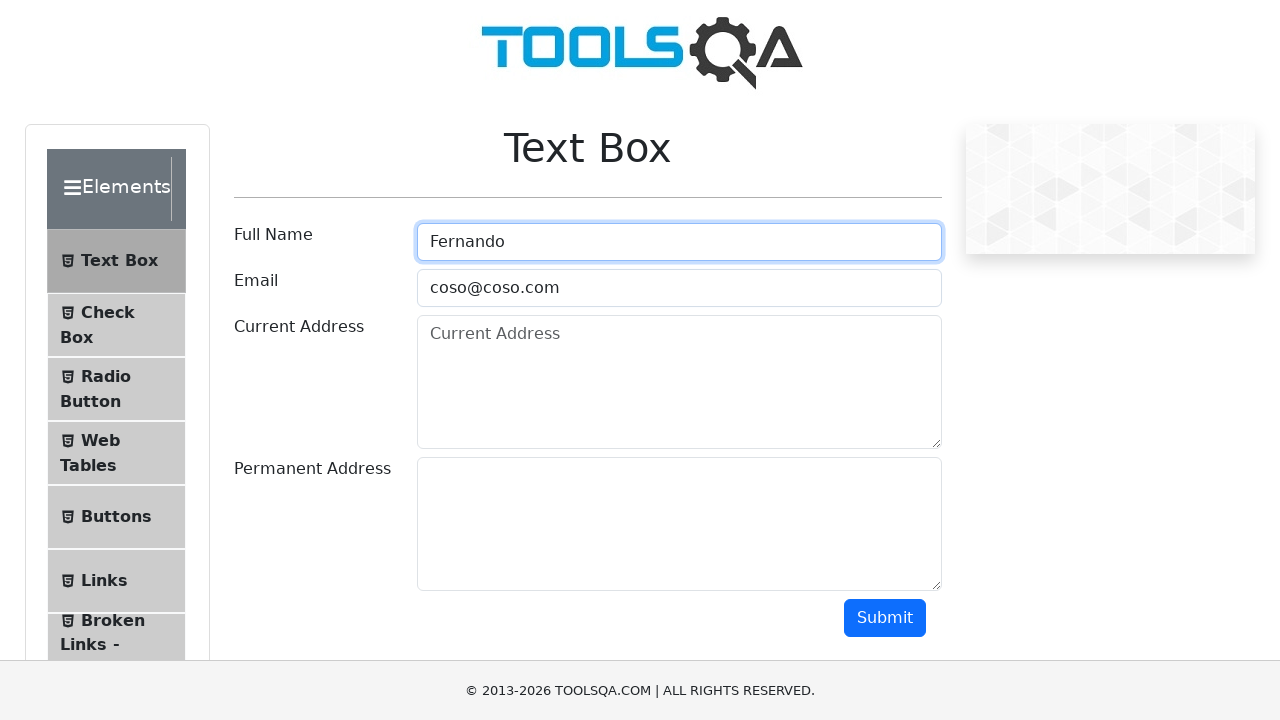

Filled current address field with 'Hurlingham' on //*[@id='currentAddress']
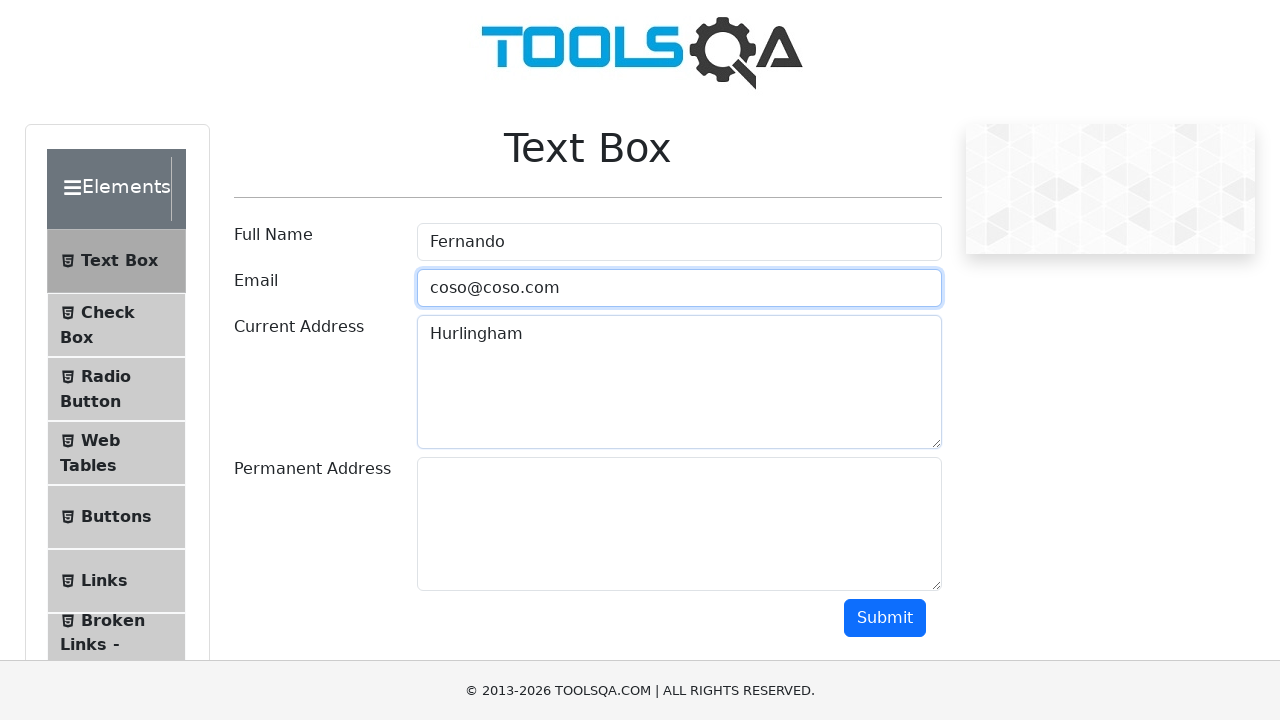

Filled permanent address field with 'Villa Tesei' on //*[@id='permanentAddress']
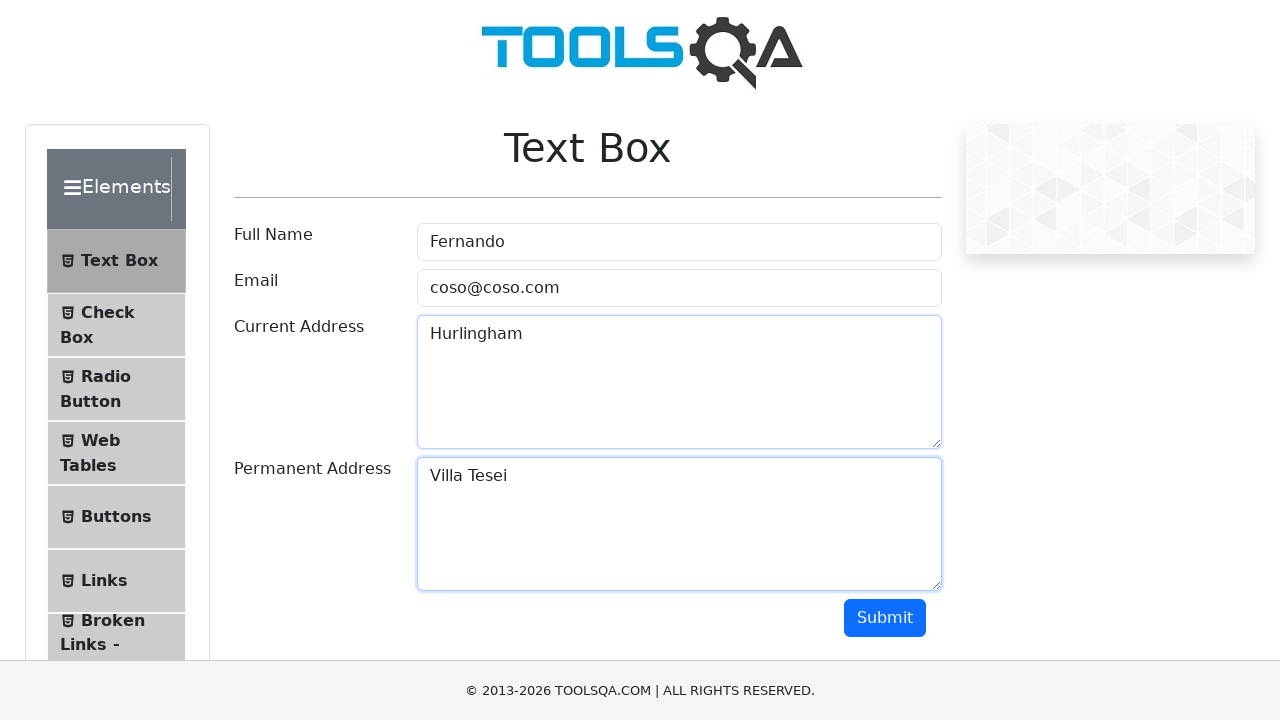

Scrolled down to make submit button visible
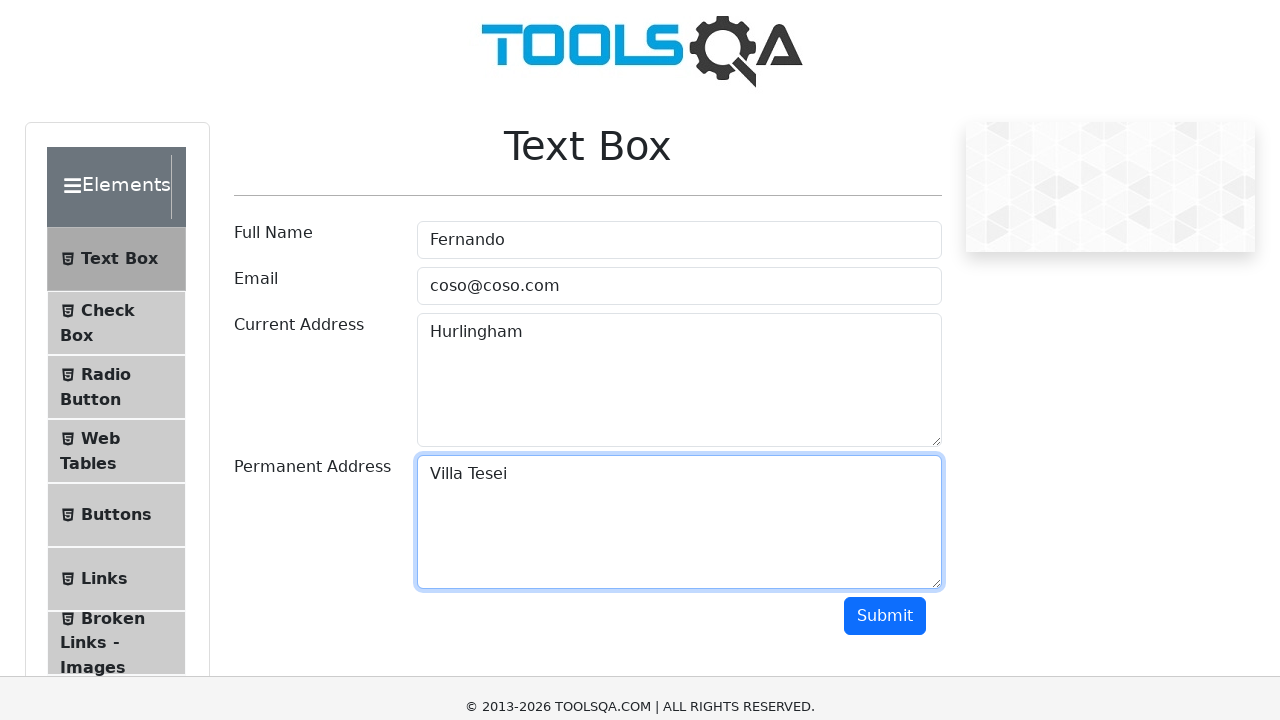

Clicked submit button to submit the form at (885, 318) on xpath=//*[@id='submit']
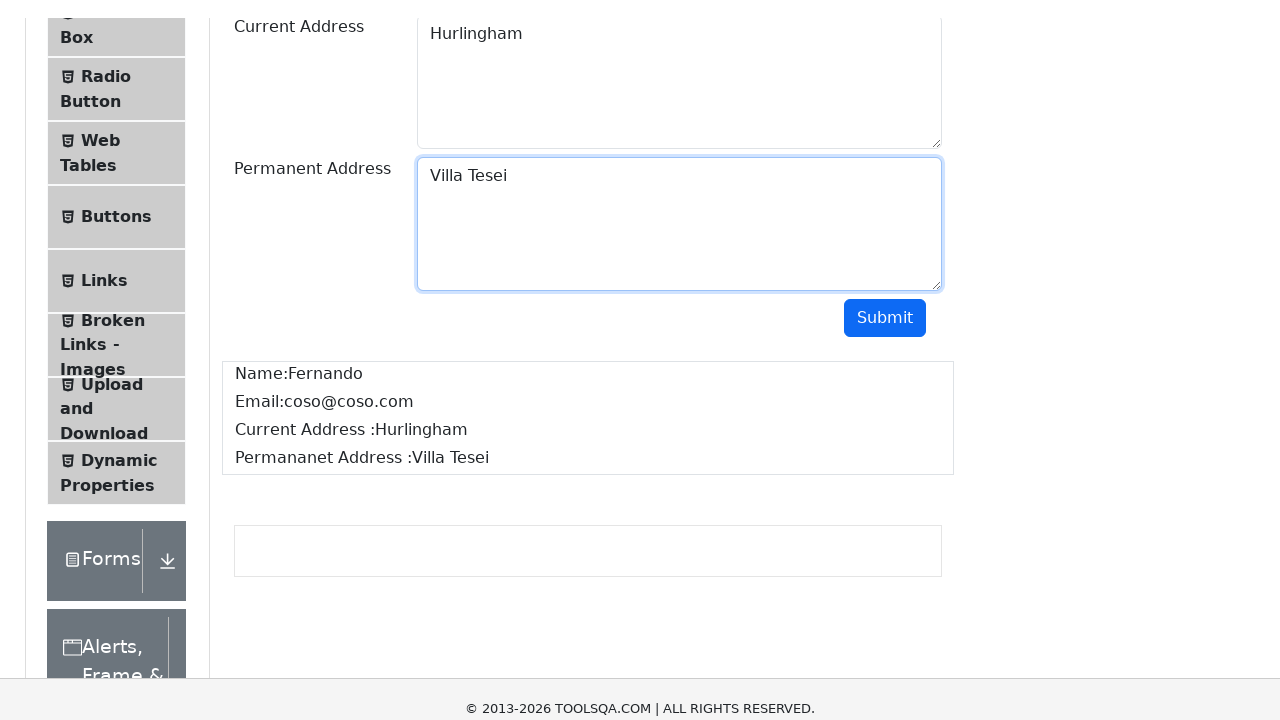

Form submission result output loaded
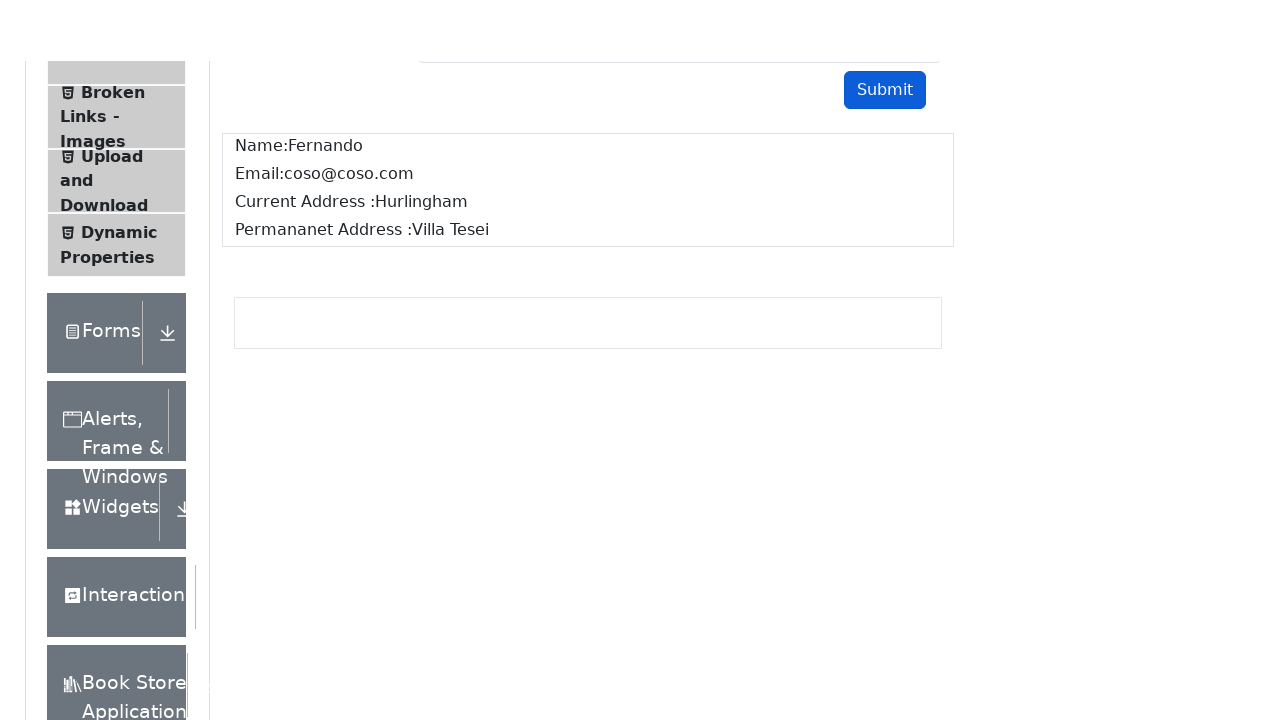

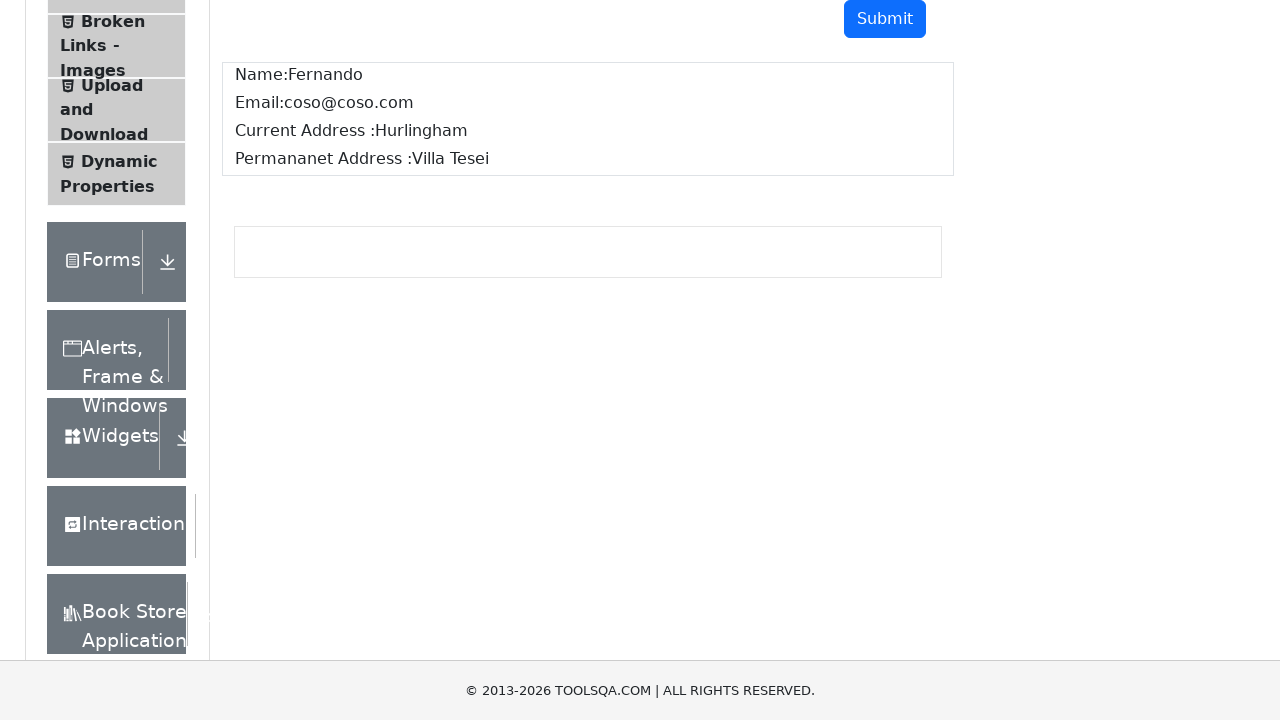